Tests dynamic loading by clicking start and waiting for hidden element to appear

Starting URL: https://the-internet.herokuapp.com/

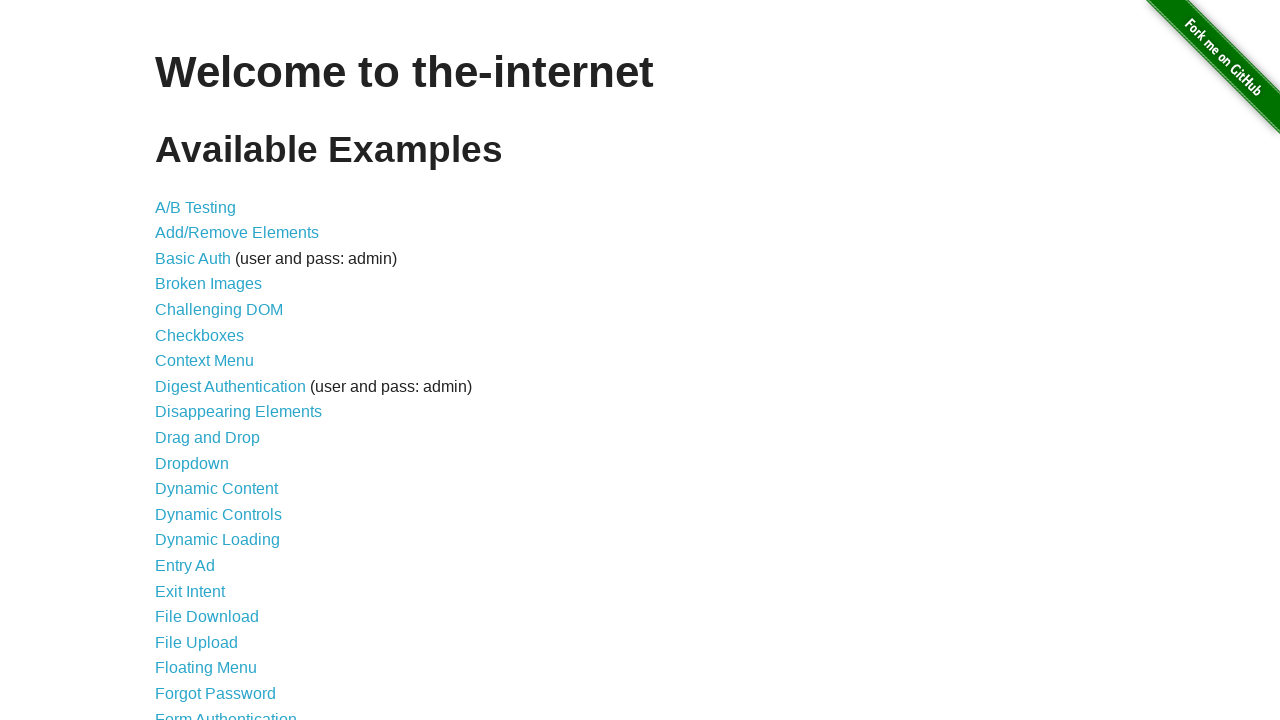

Clicked on Dynamic Loading link at (218, 540) on a >> internal:has-text="Dynamic Loading"i
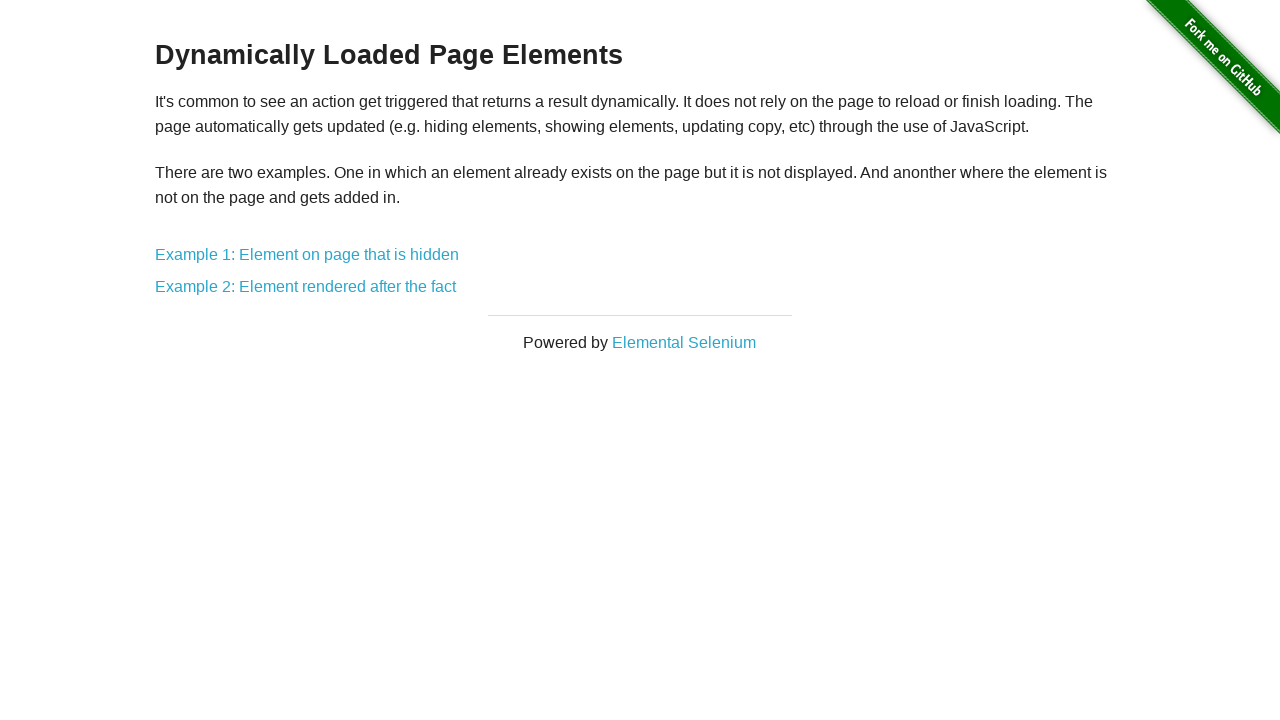

Clicked on Example 1 link at (307, 255) on a >> internal:has-text="Example 1"i
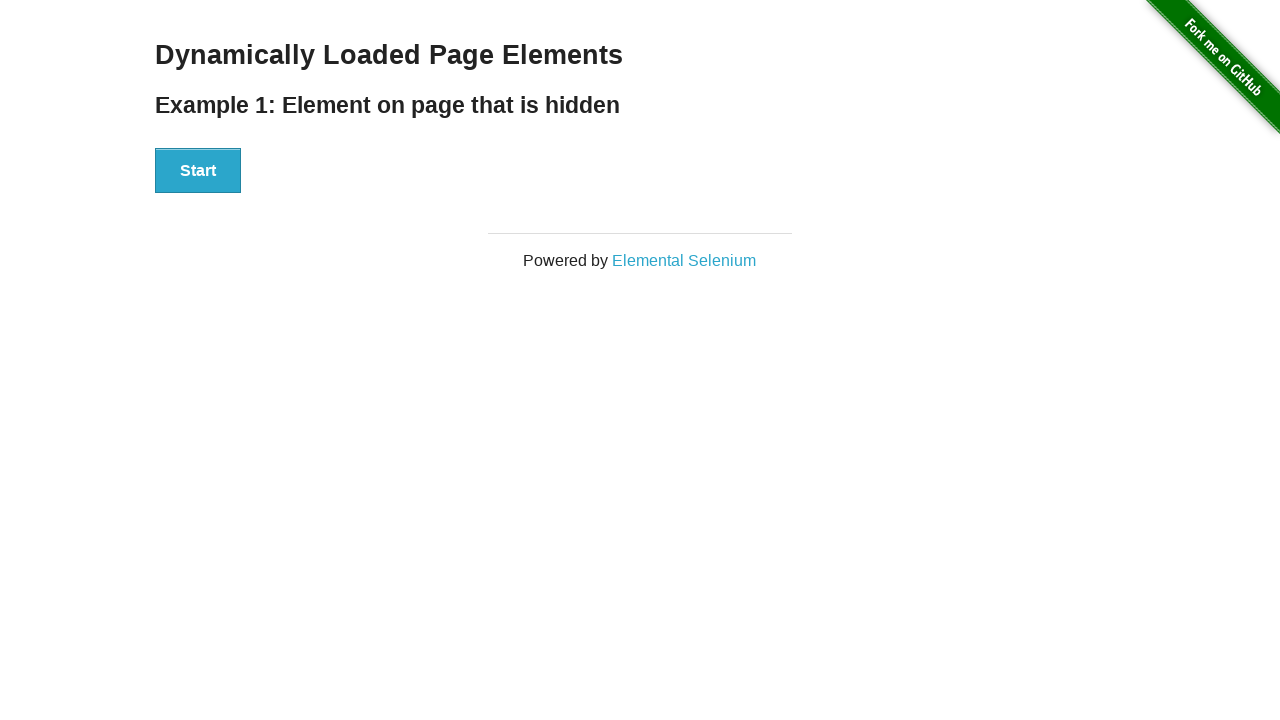

Clicked Start button to trigger dynamic loading at (198, 171) on button >> internal:has-text="Start"i
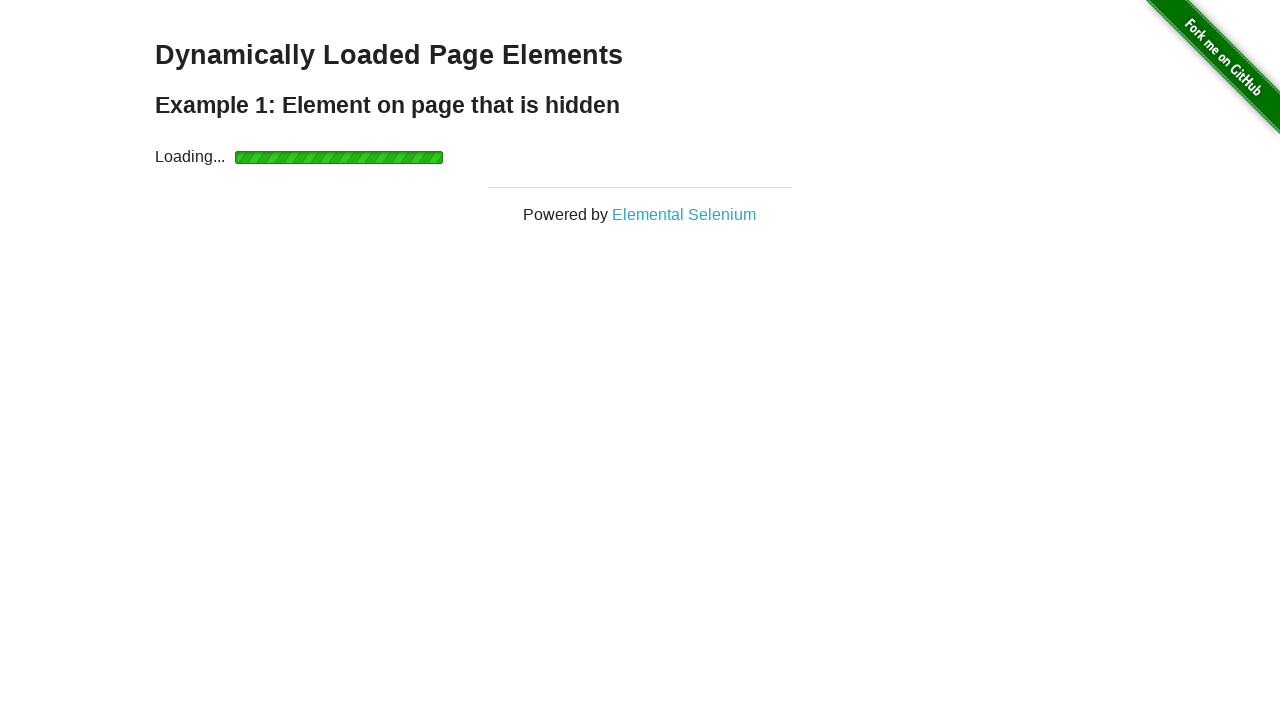

Hidden element appeared - finish text is now visible
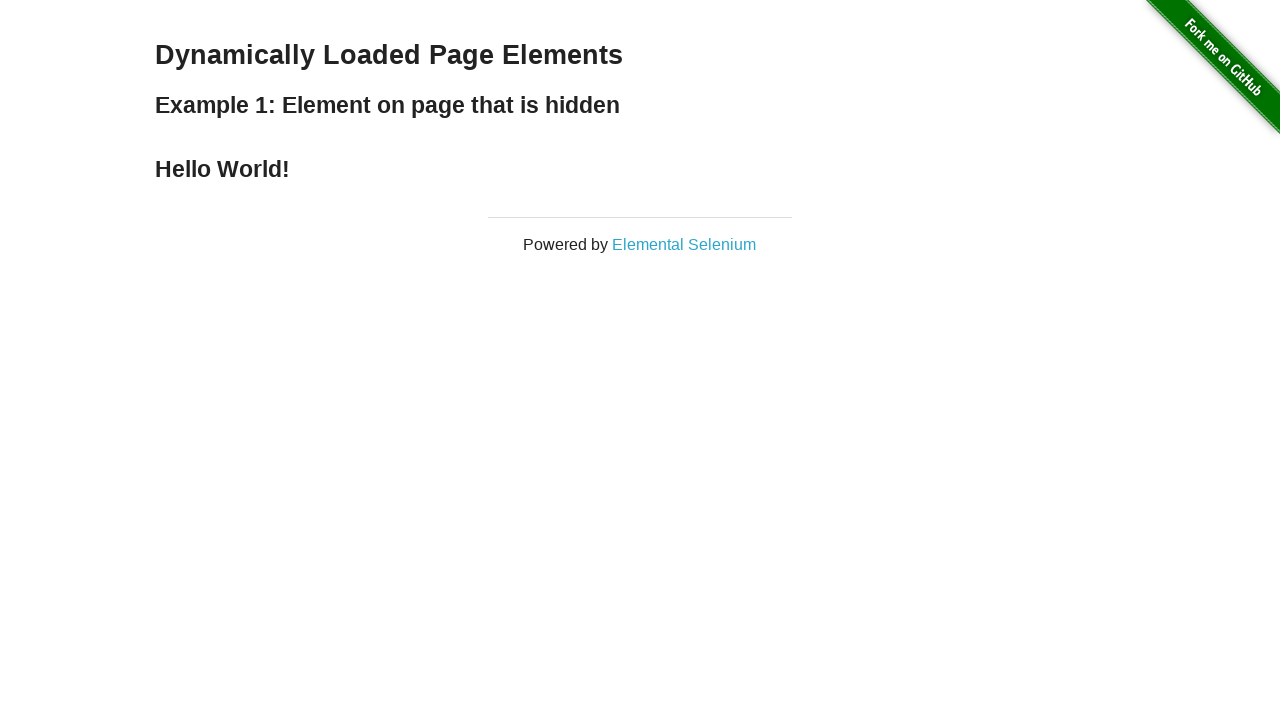

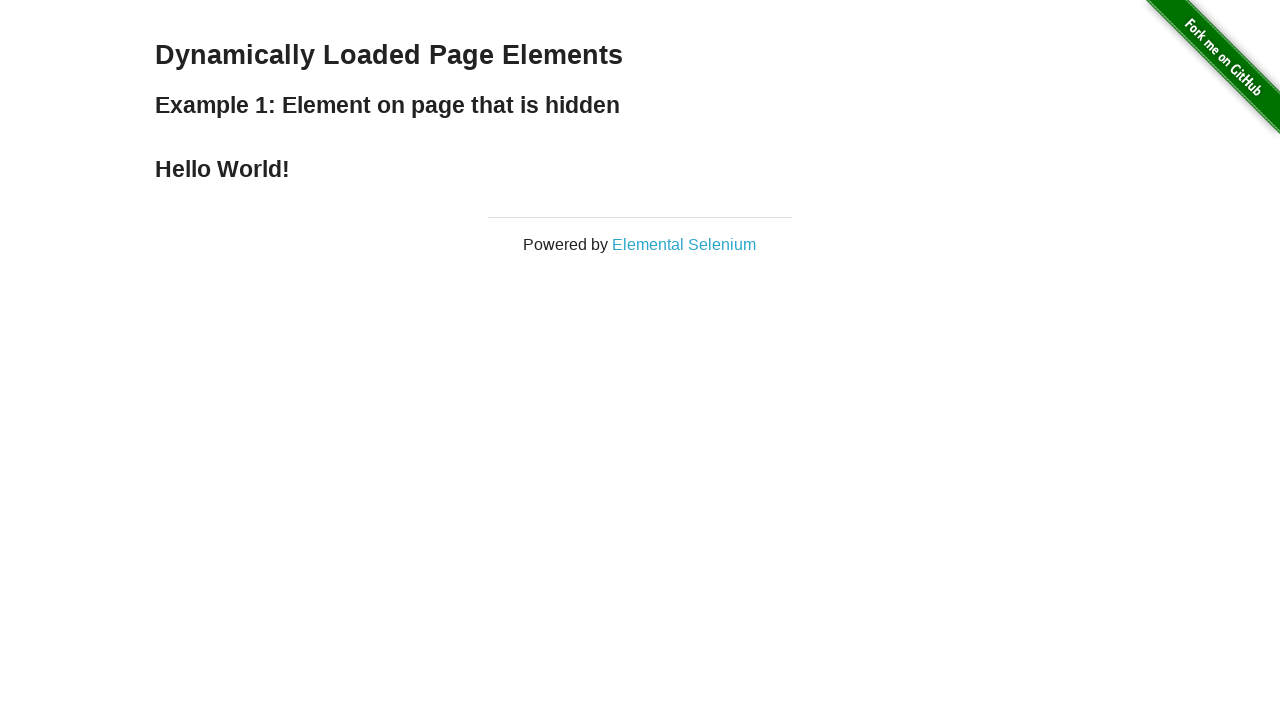